Tests dynamic element loading by clicking a start button and waiting for welcome text to appear

Starting URL: http://syntaxprojects.com/dynamic-elements-loading.php

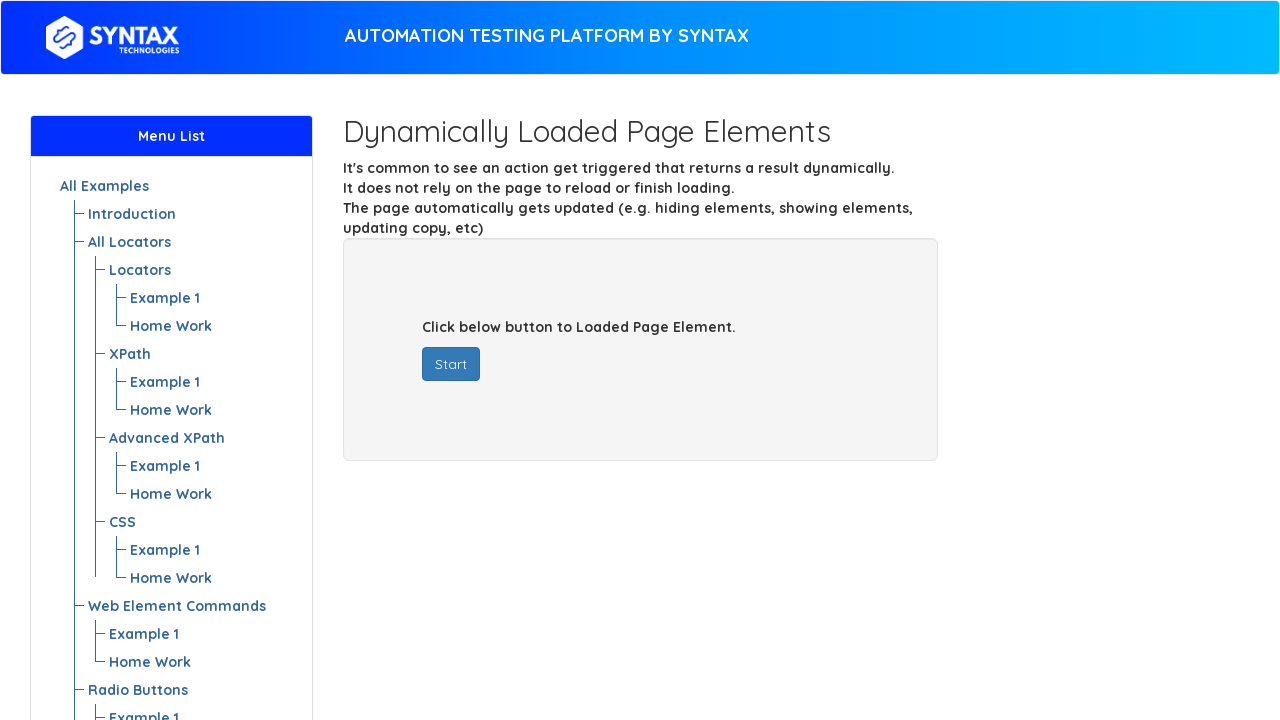

Clicked start button to trigger dynamic element loading at (451, 364) on #startButton
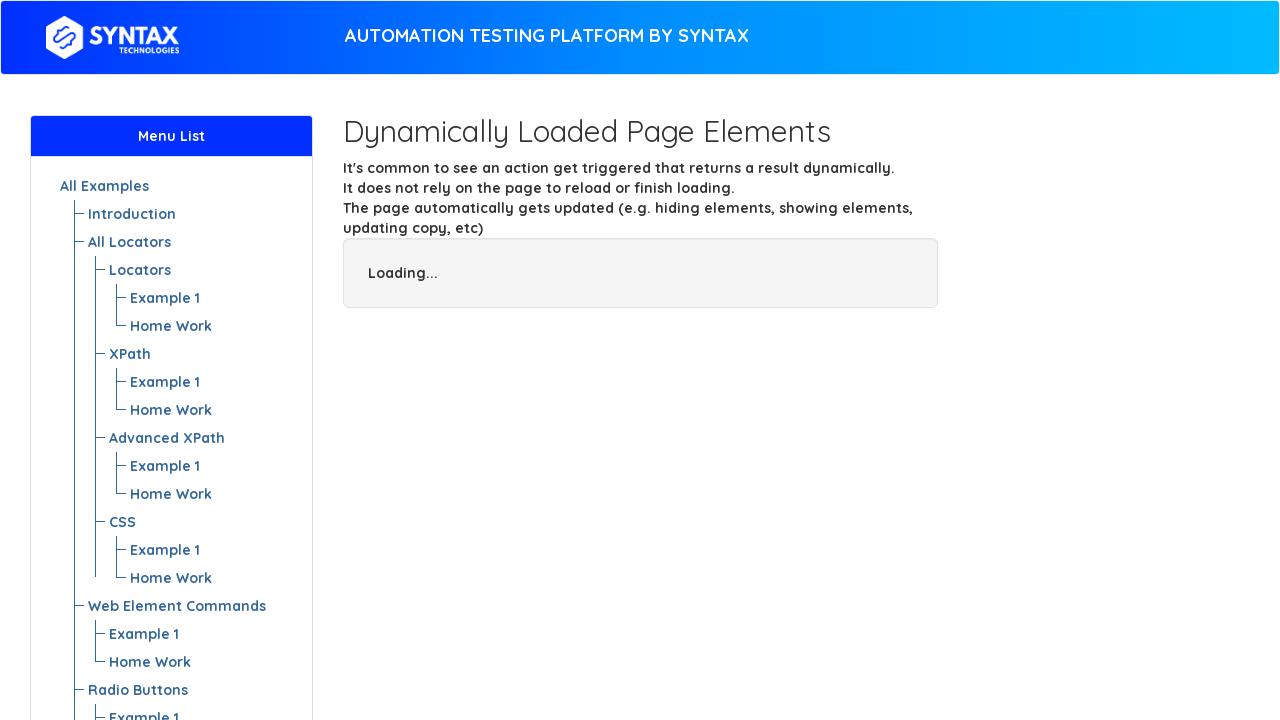

Waited for welcome text to appear (max 20 seconds)
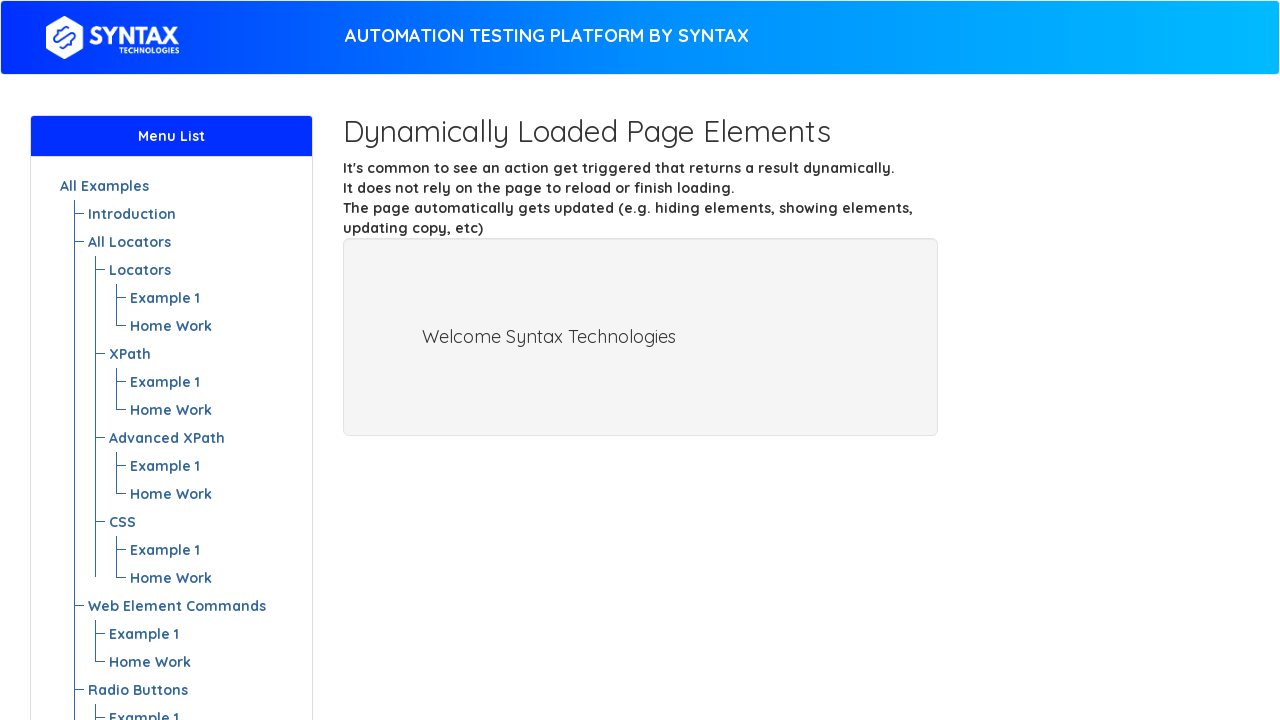

Located welcome text element
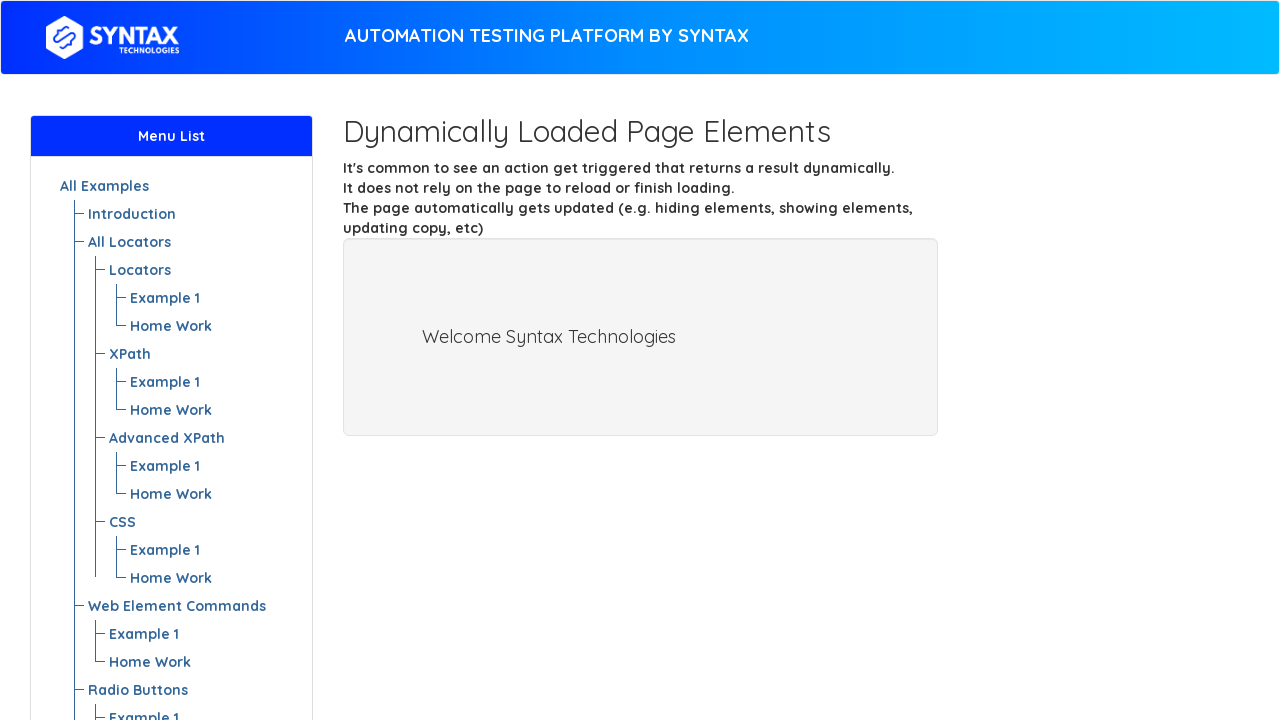

Extracted welcome text: Welcome Syntax Technologies
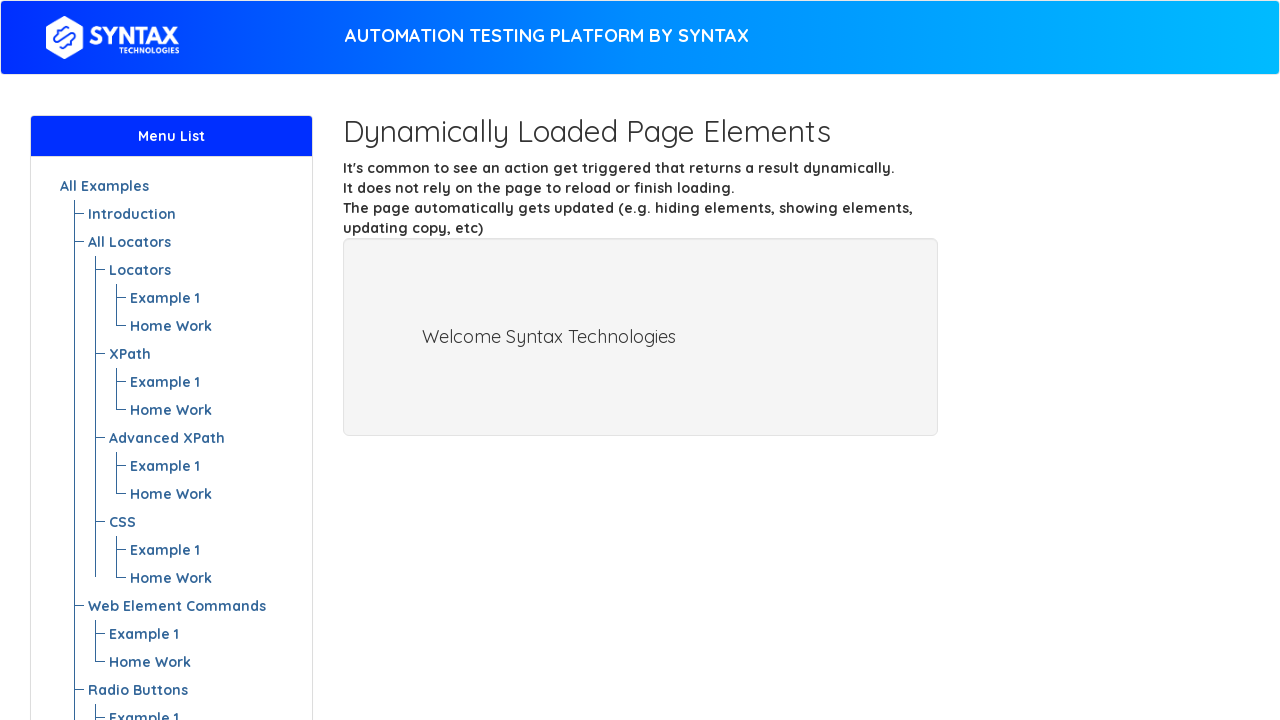

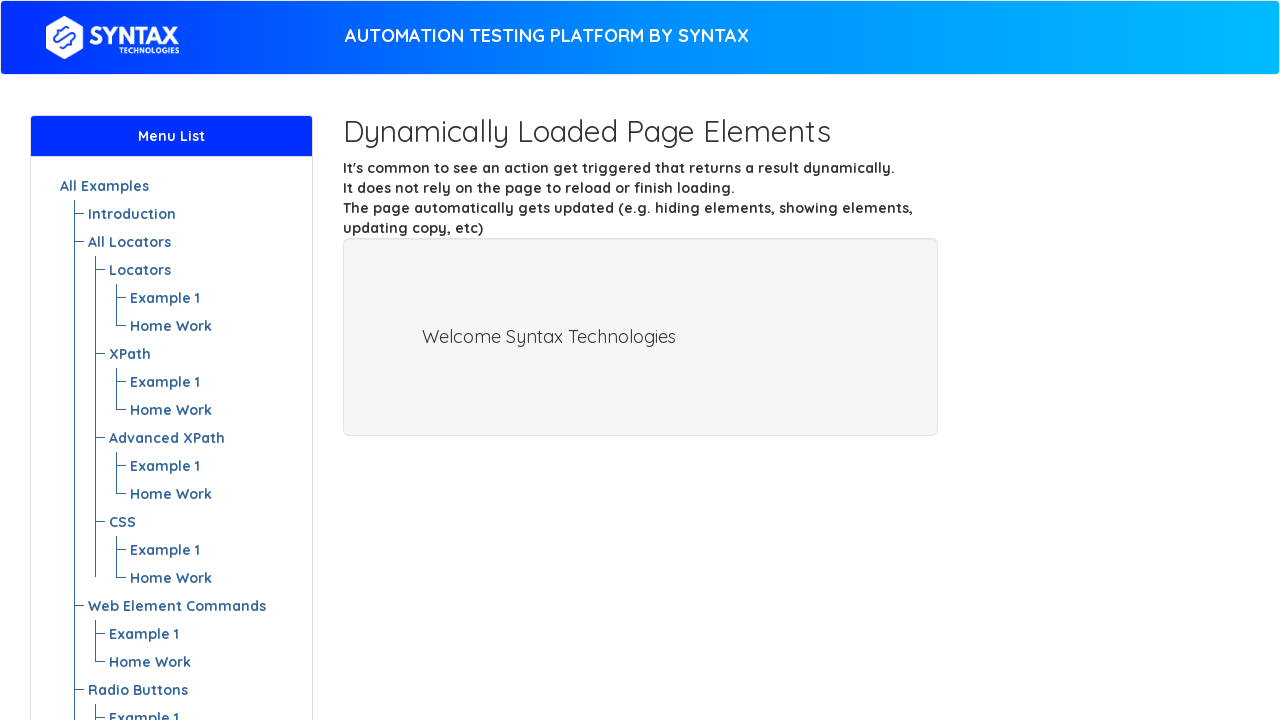